Tests adding a todo with a very long text input to verify the application handles long strings.

Starting URL: https://todomvc.com/examples/react/dist/

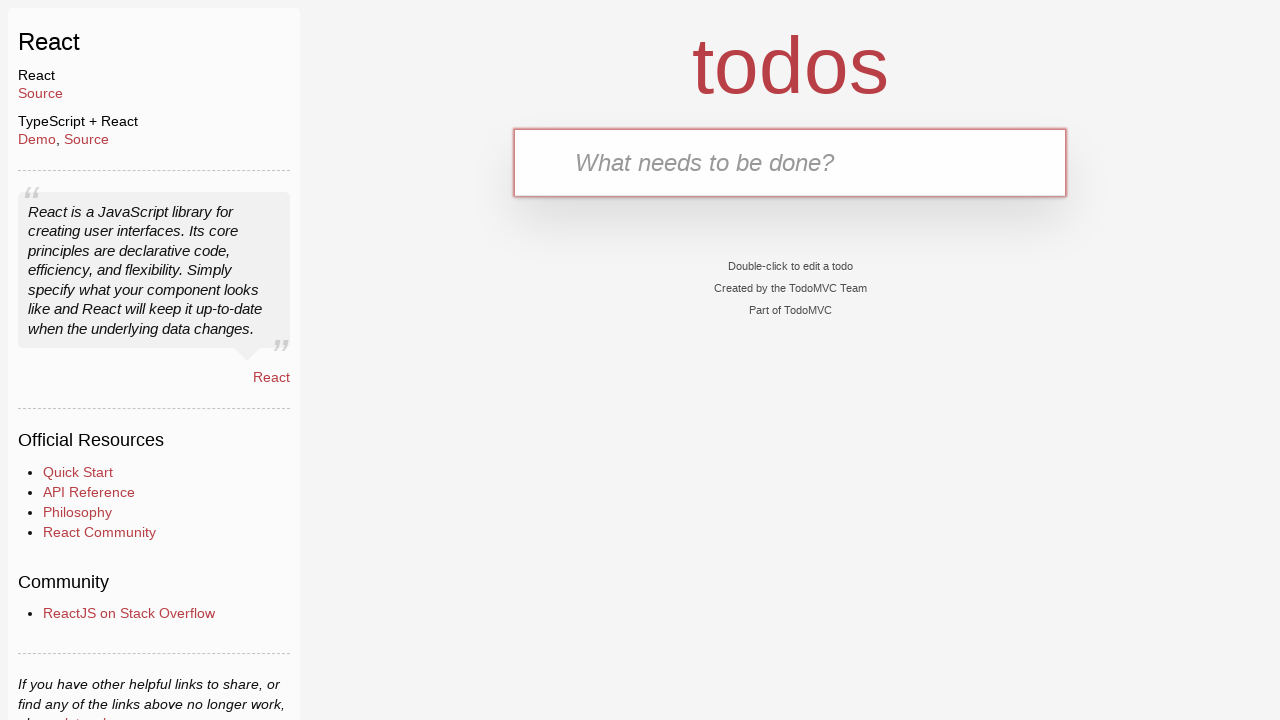

Filled todo input with long text string on internal:testid=[data-testid="text-input"s]
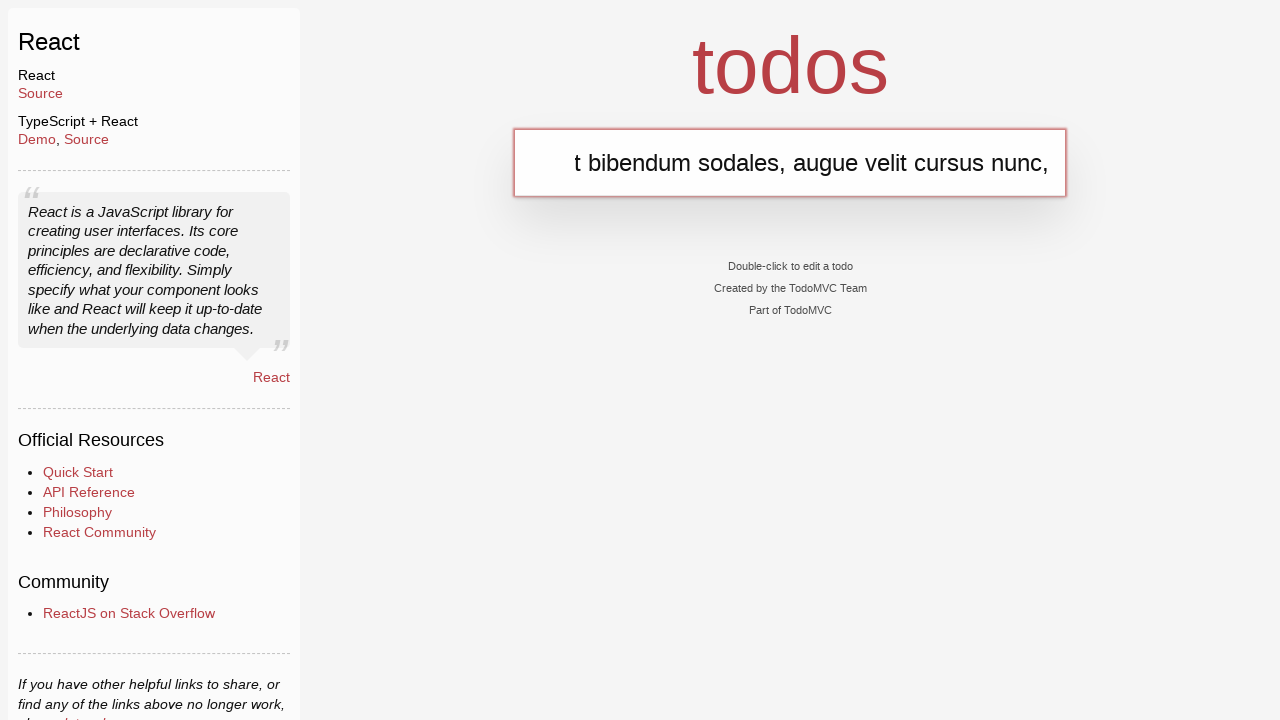

Pressed Enter to submit the todo with long text
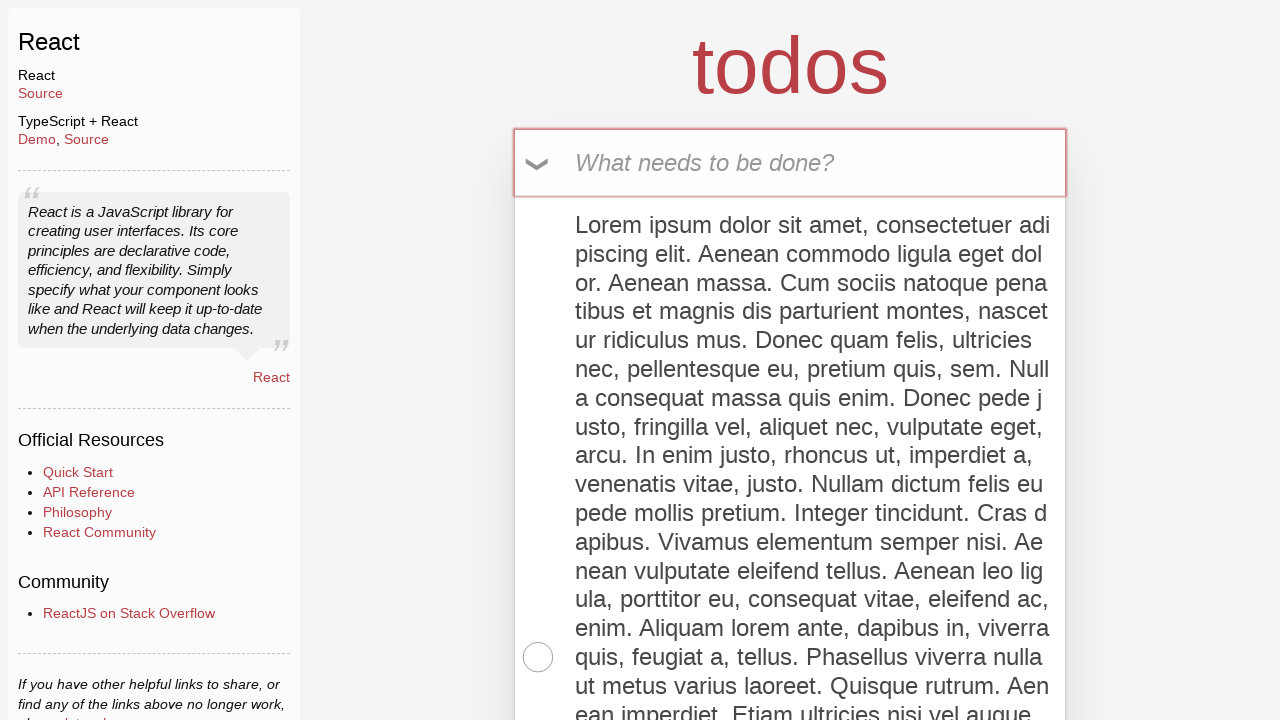

Todo item with long text was successfully added to the list
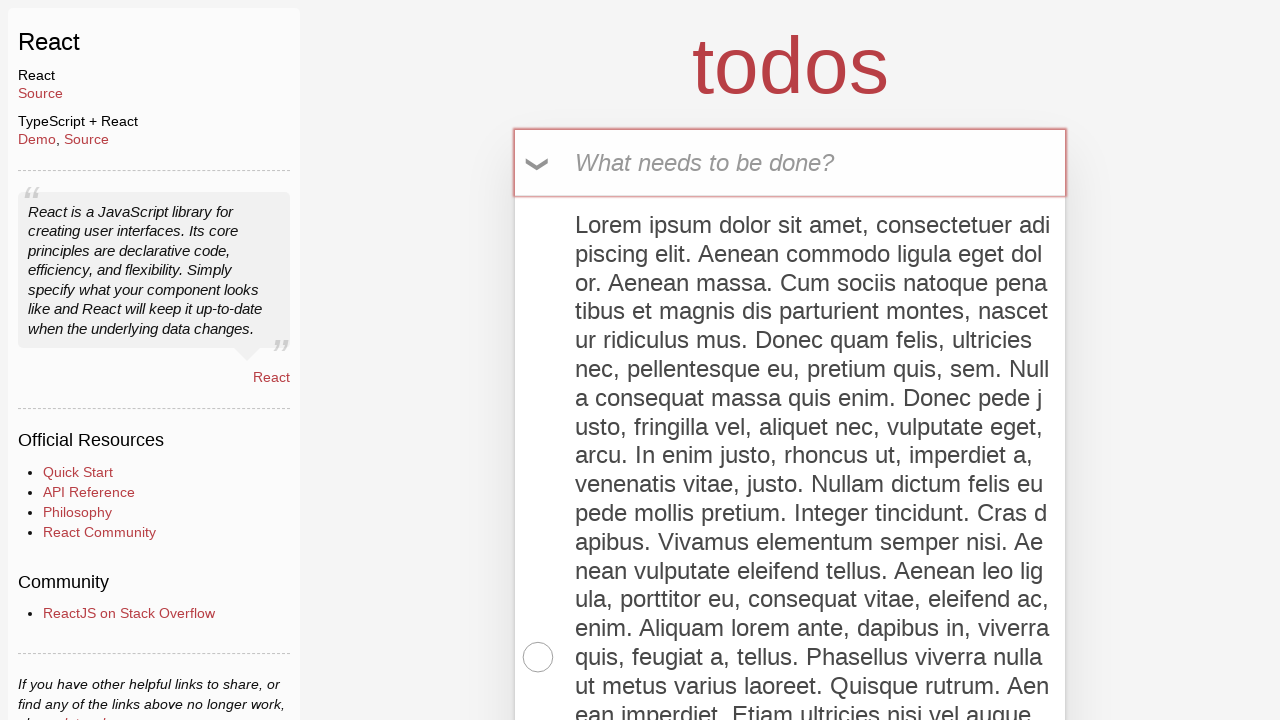

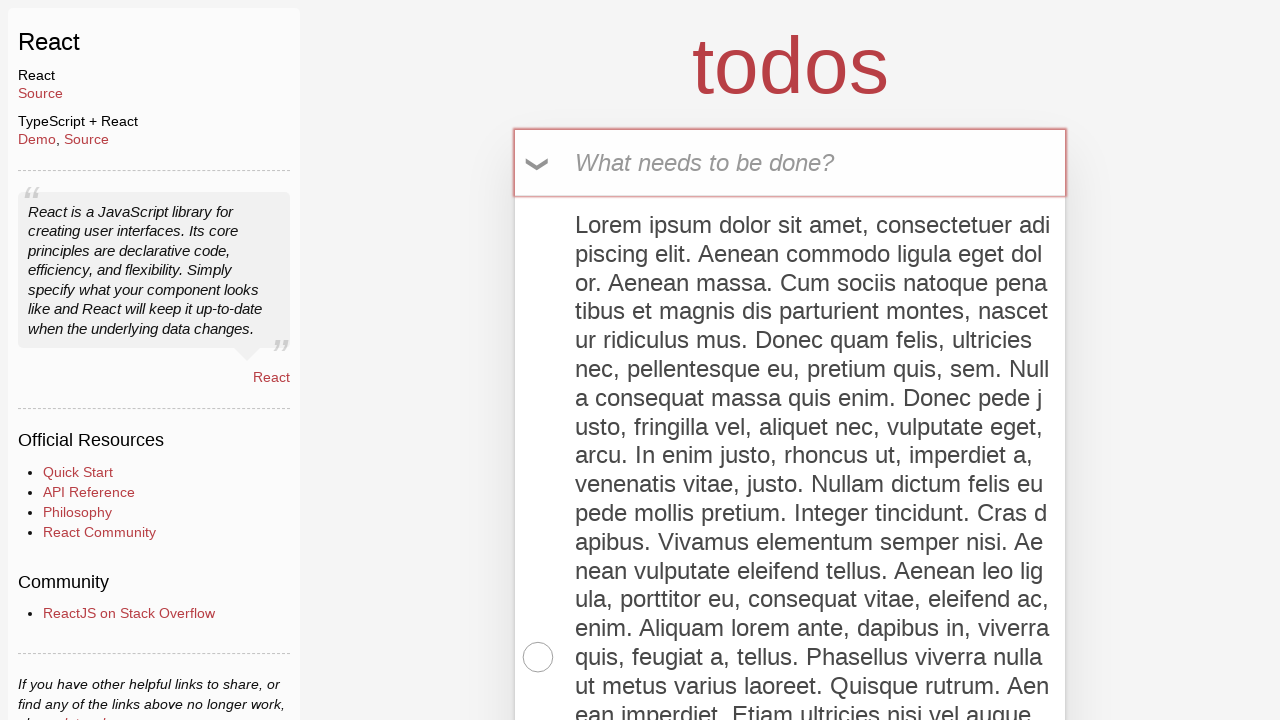